Tests file download functionality by navigating to a download page and clicking on a file link to initiate a download.

Starting URL: https://the-internet.herokuapp.com/download

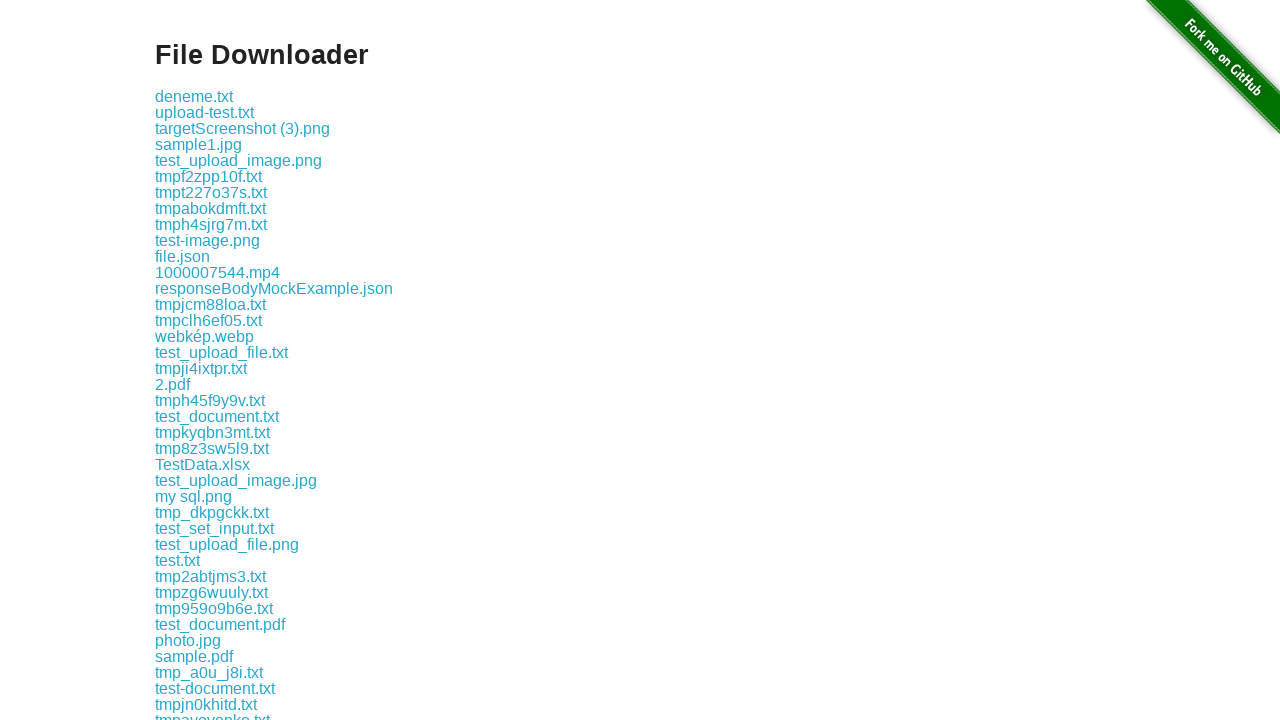

Clicked on file link to initiate download at (198, 360) on xpath=//a[text()='some-file.txt']
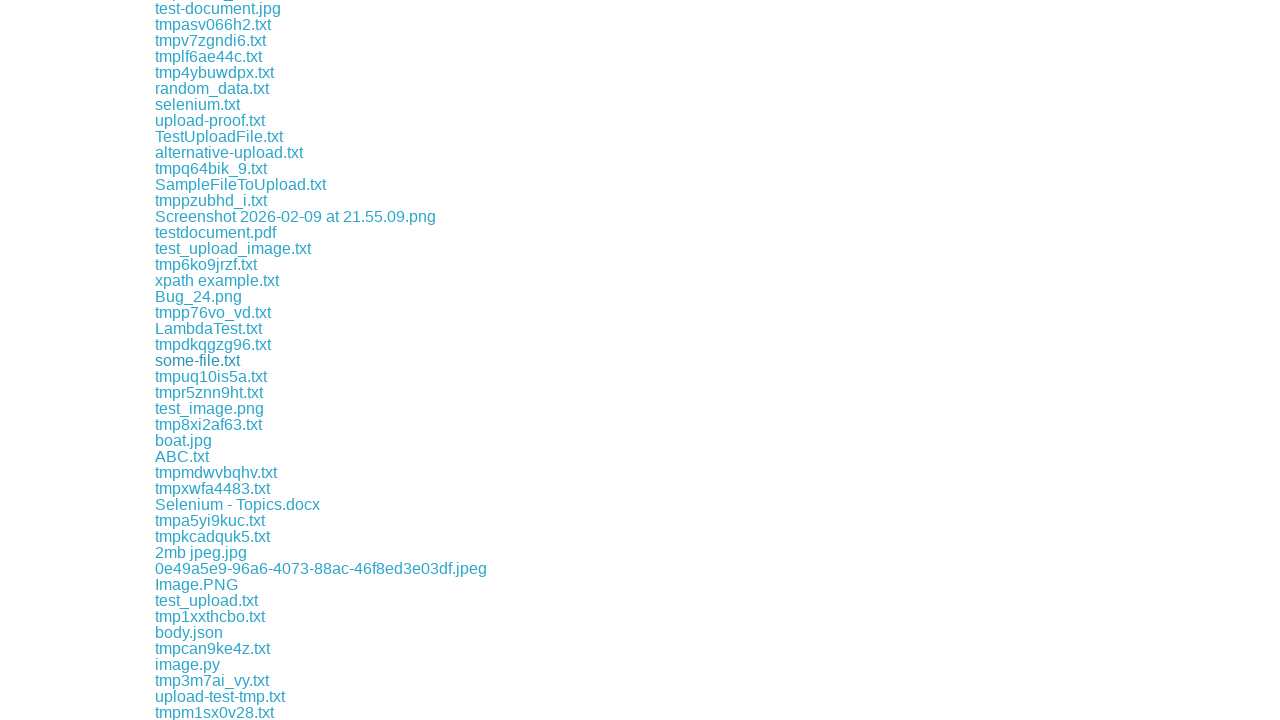

Download completed and file object retrieved
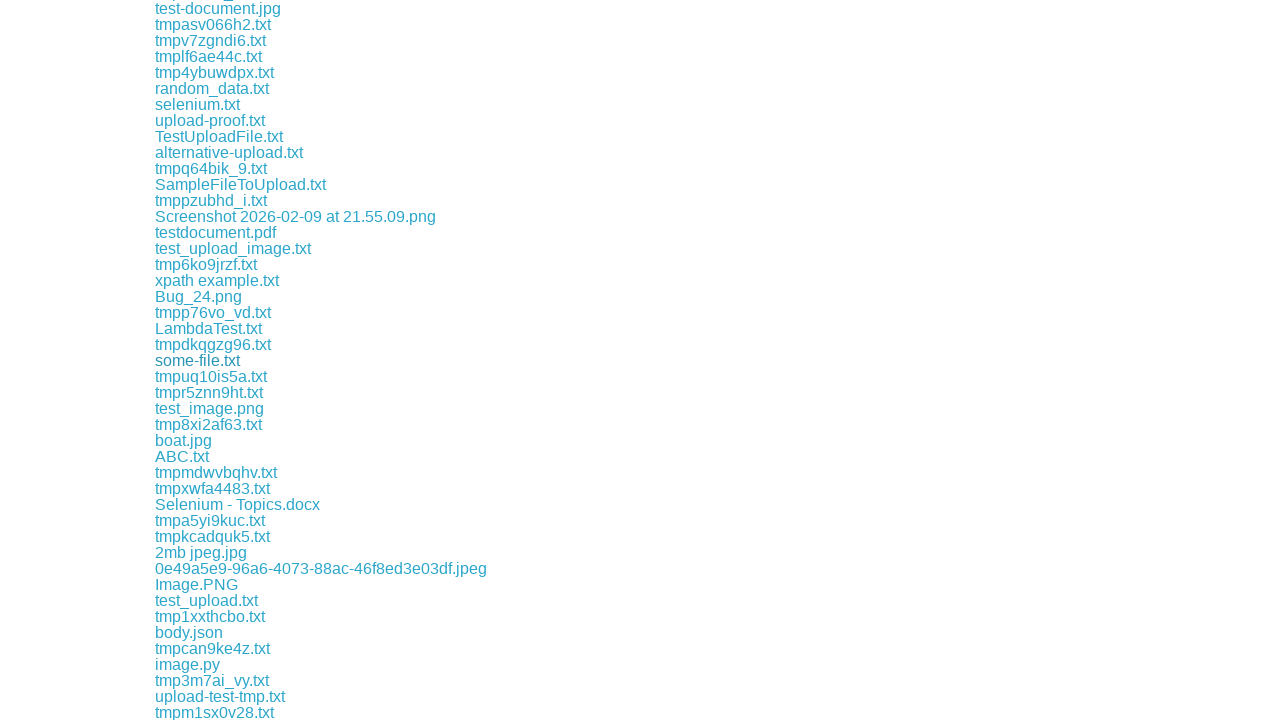

Verified download file path
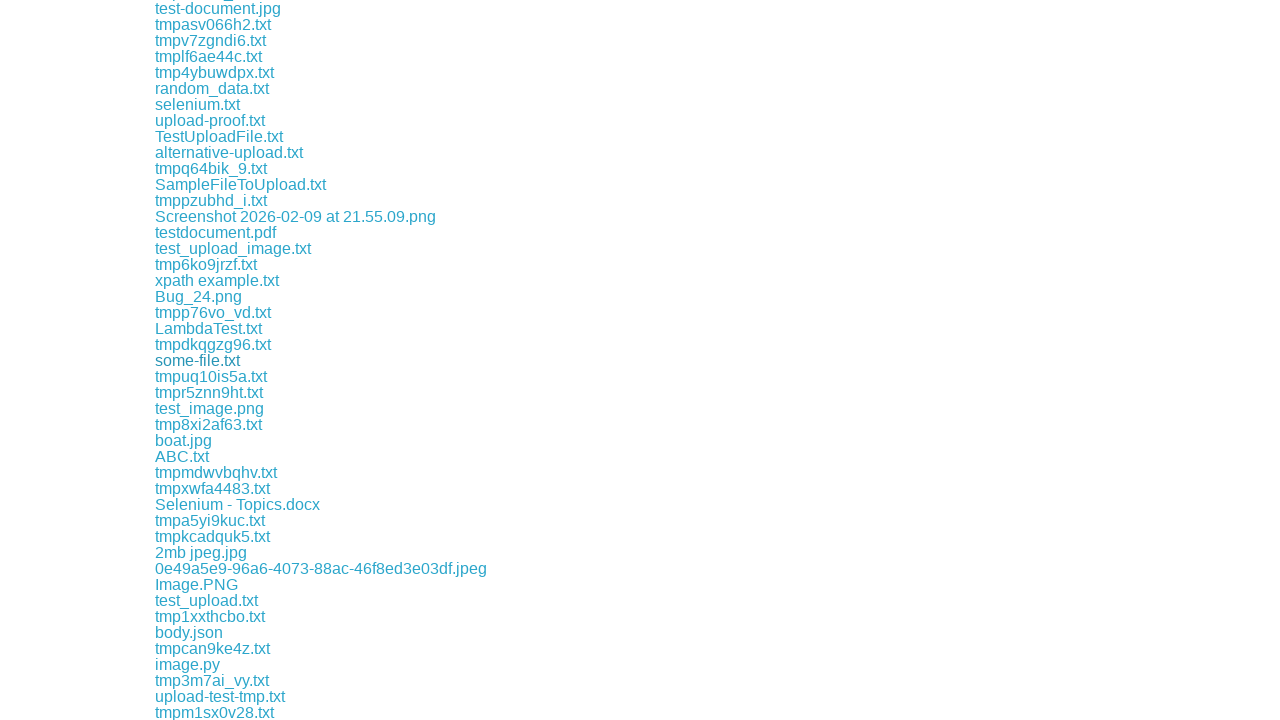

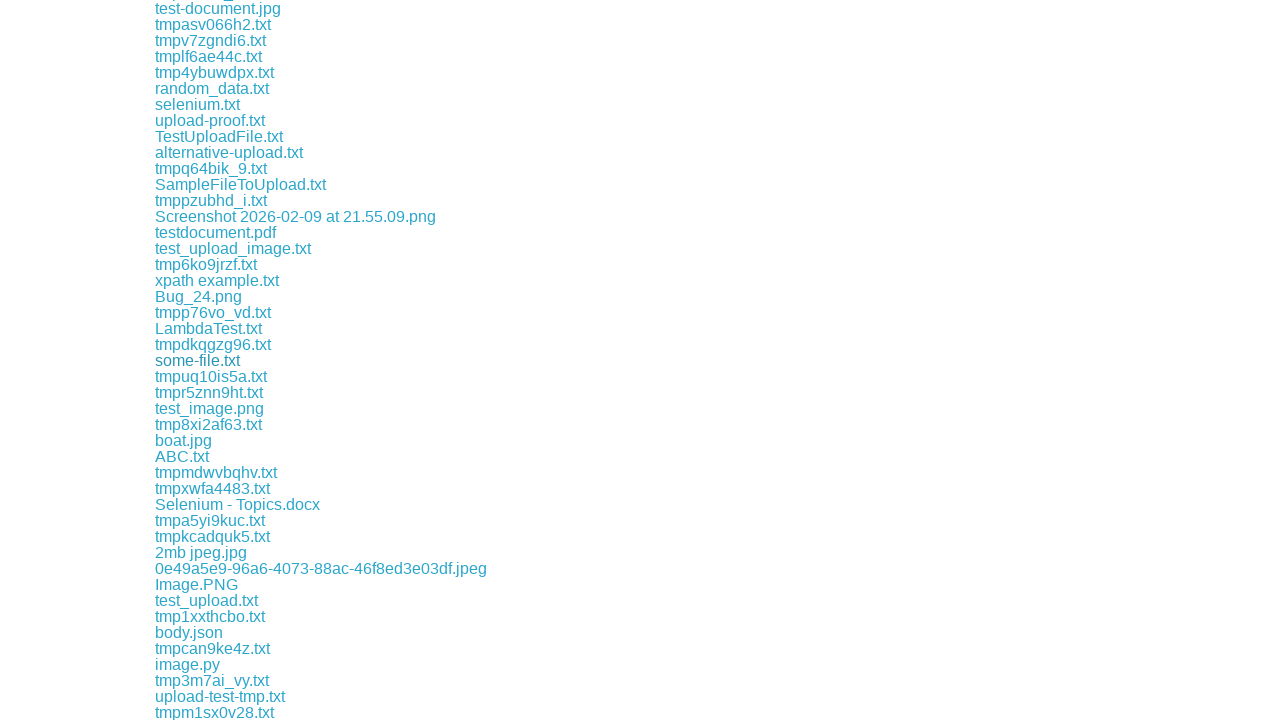